Tests multiple window handling by clicking a link that opens a new window, switching to the new window, and verifying the page titles of both windows.

Starting URL: https://practice.cydeo.com/windows

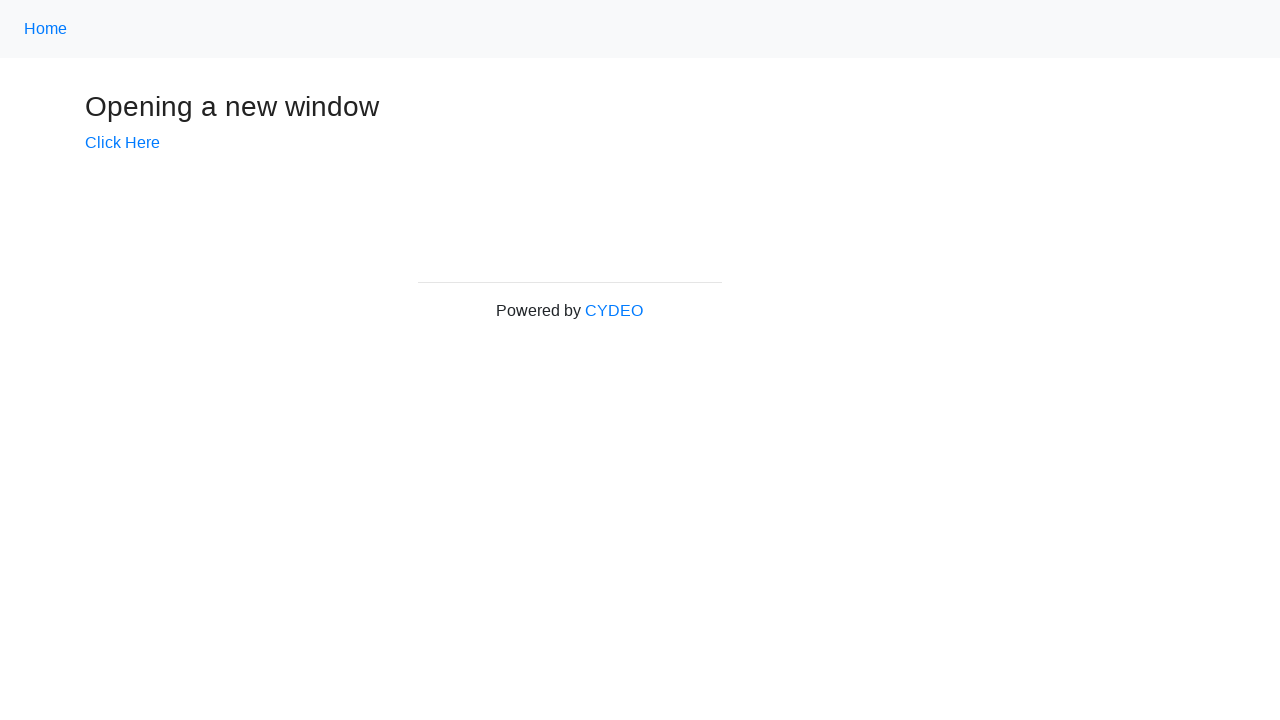

Verified main page title is 'Windows'
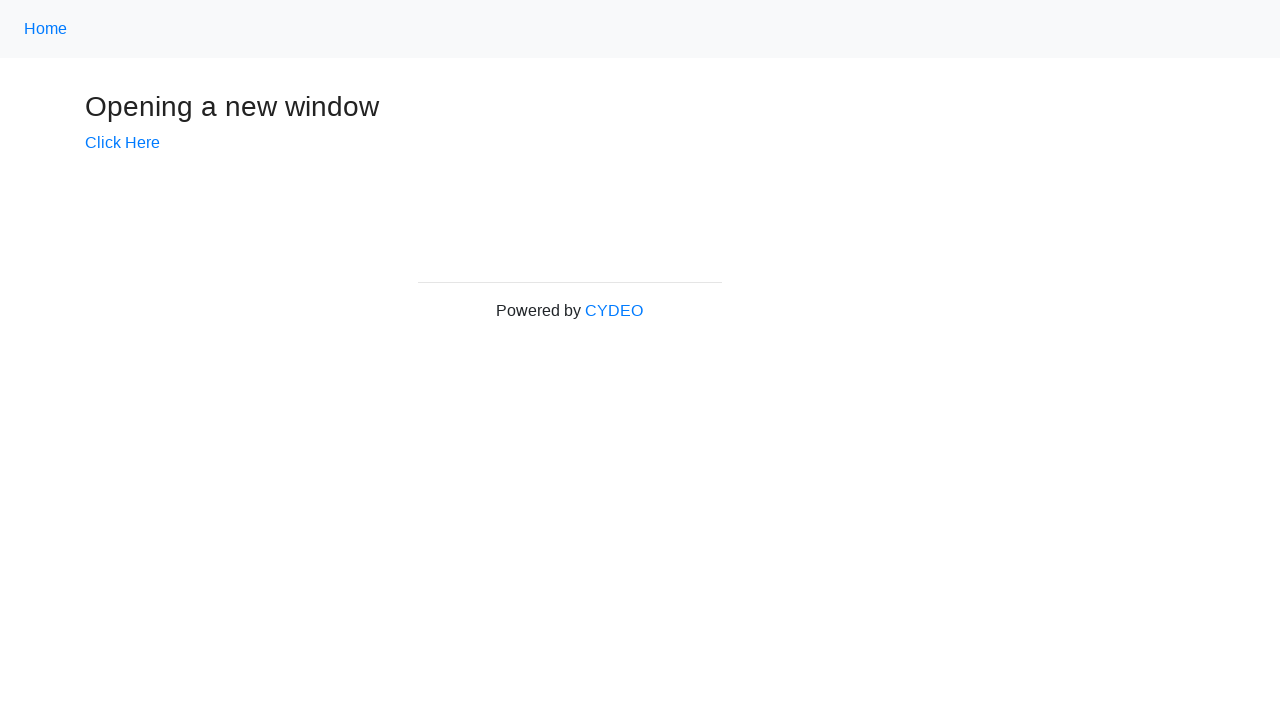

Clicked 'Click Here' link to open new window at (122, 143) on text=Click Here
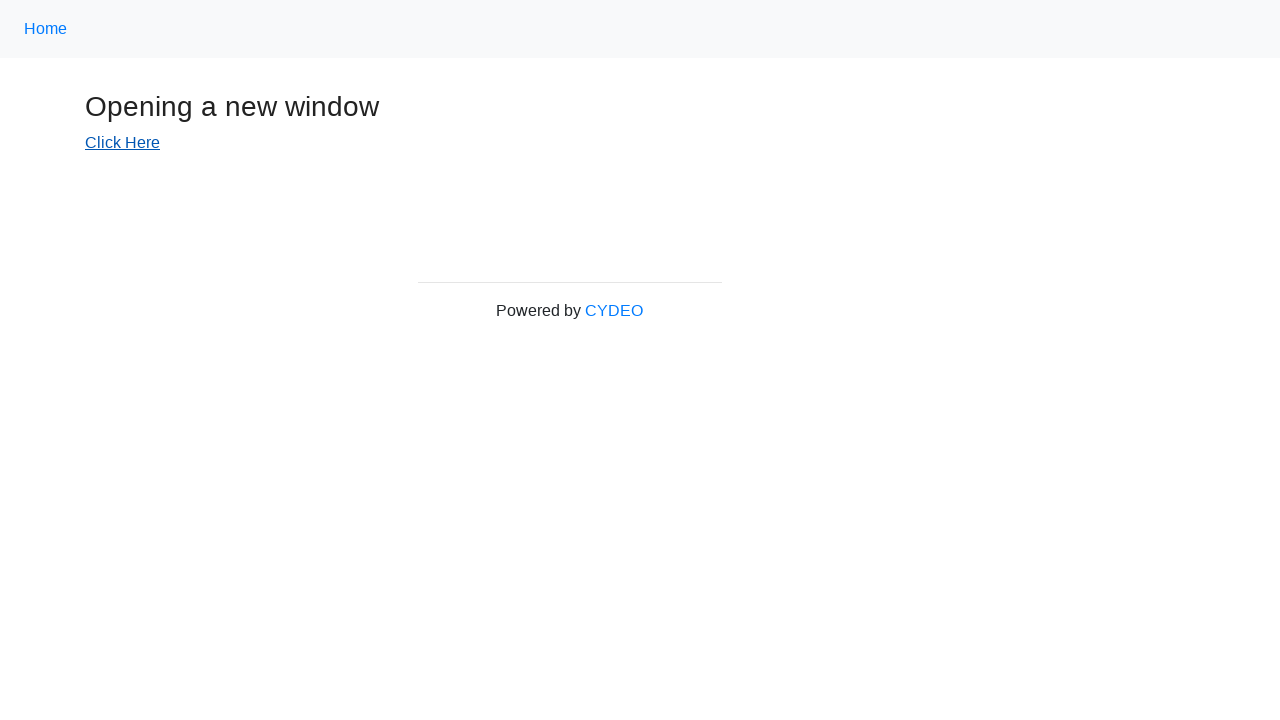

Captured new window page object
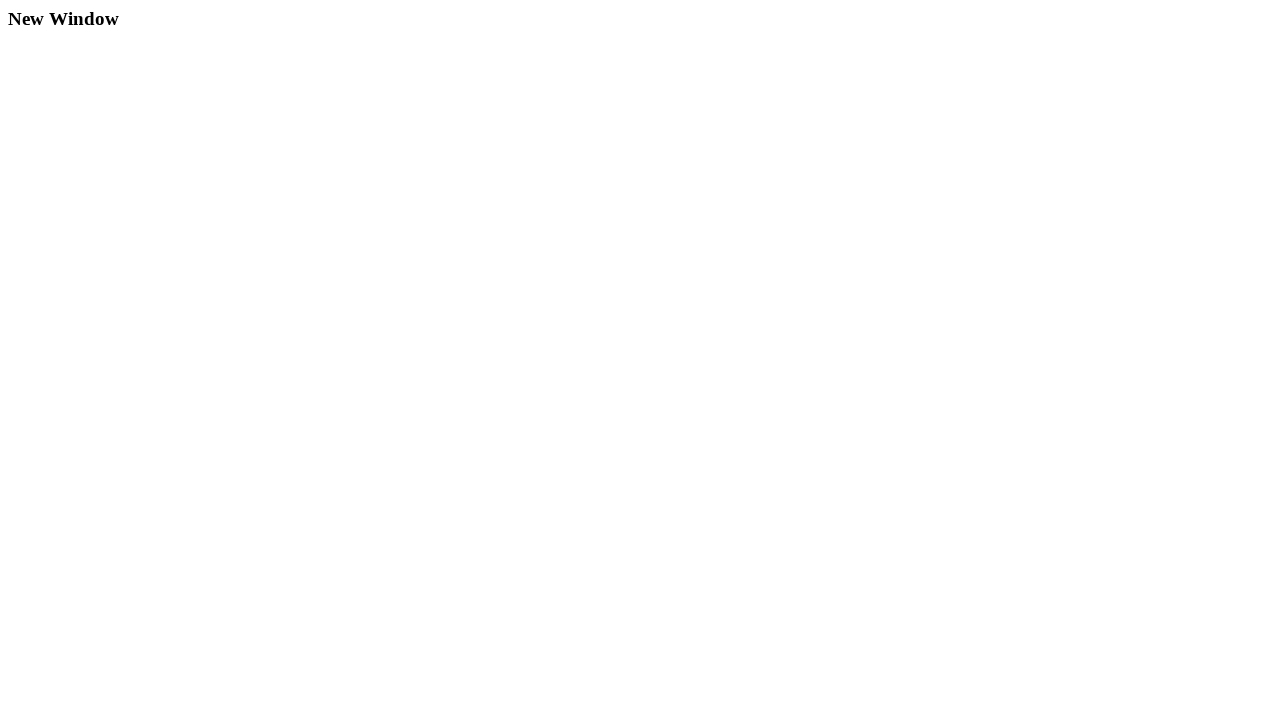

New page loaded successfully
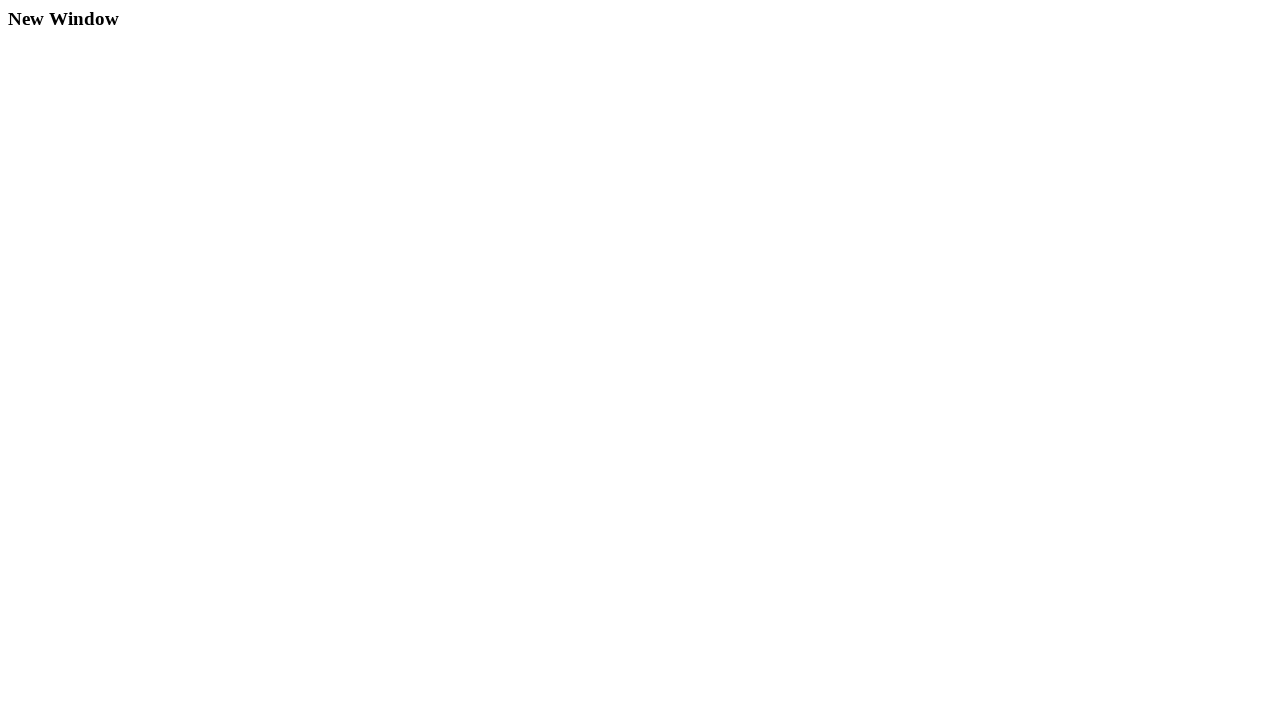

Verified new window title is 'New Window'
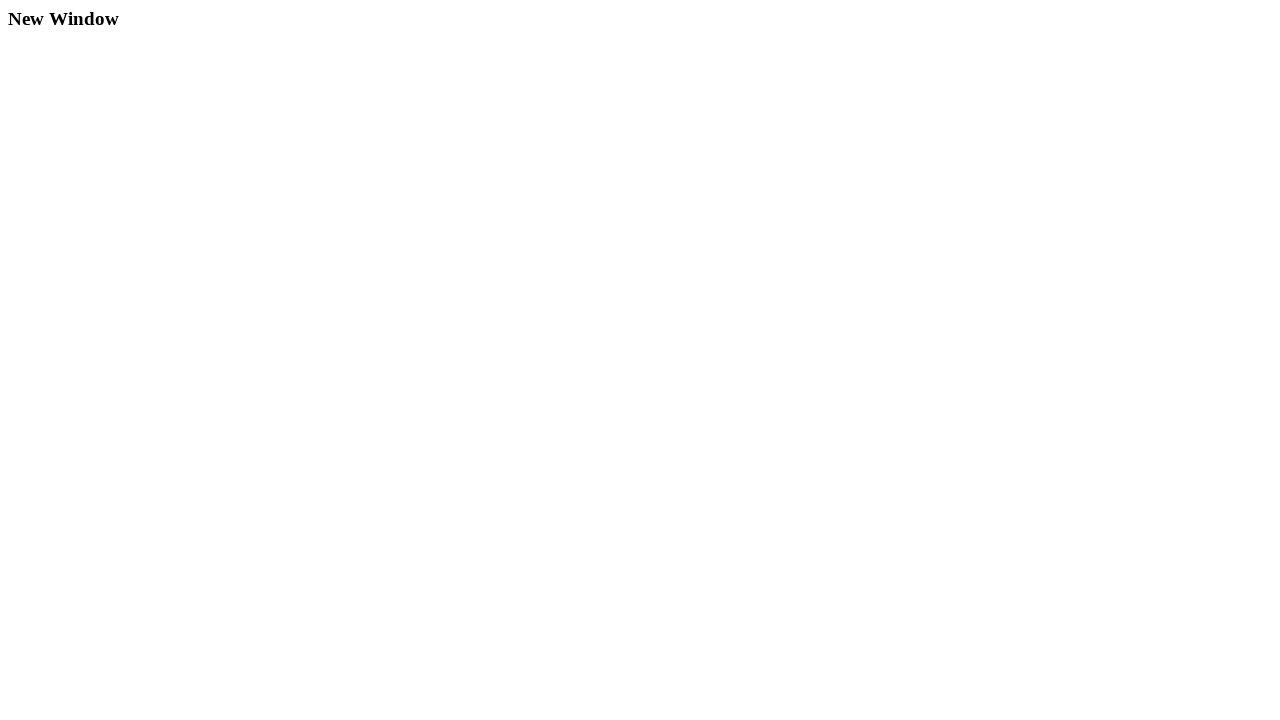

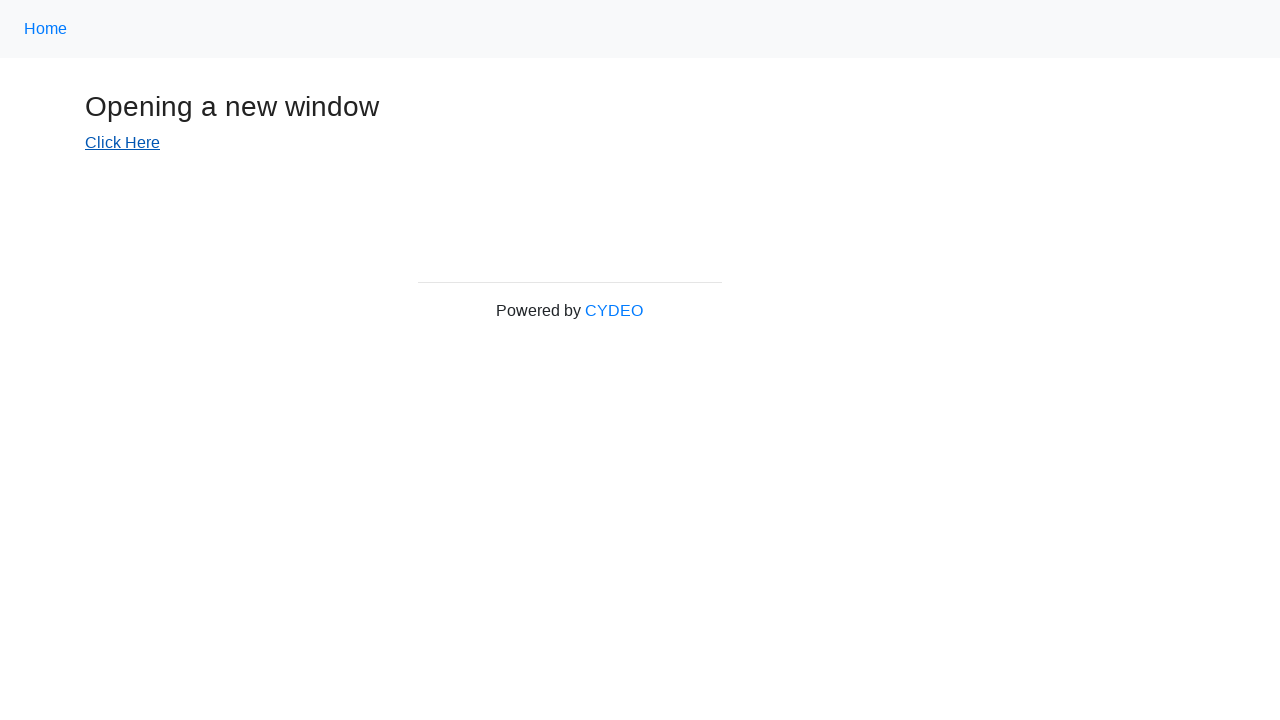